Navigates to Browse Languages, selects letter M, and verifies Mathematica language information by Brenton Bostick.

Starting URL: http://www.99-bottles-of-beer.net/

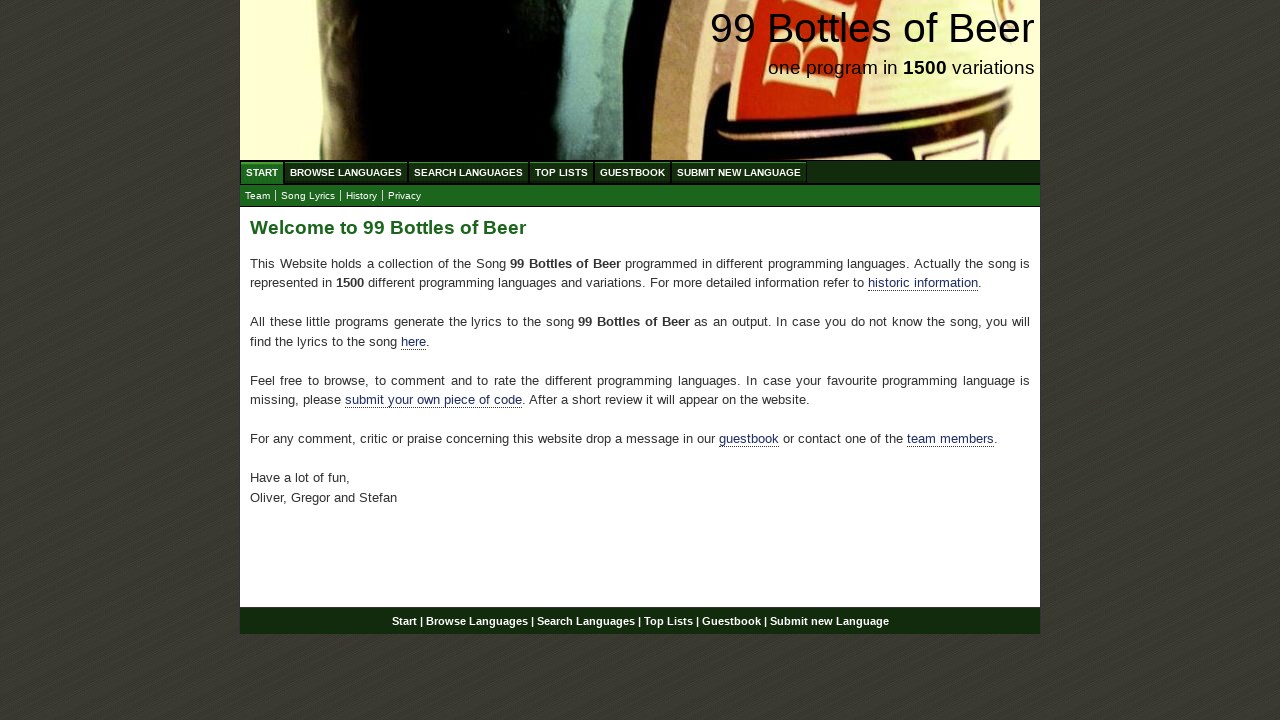

Clicked on Browse Languages menu at (346, 172) on a[href='/abc.html']
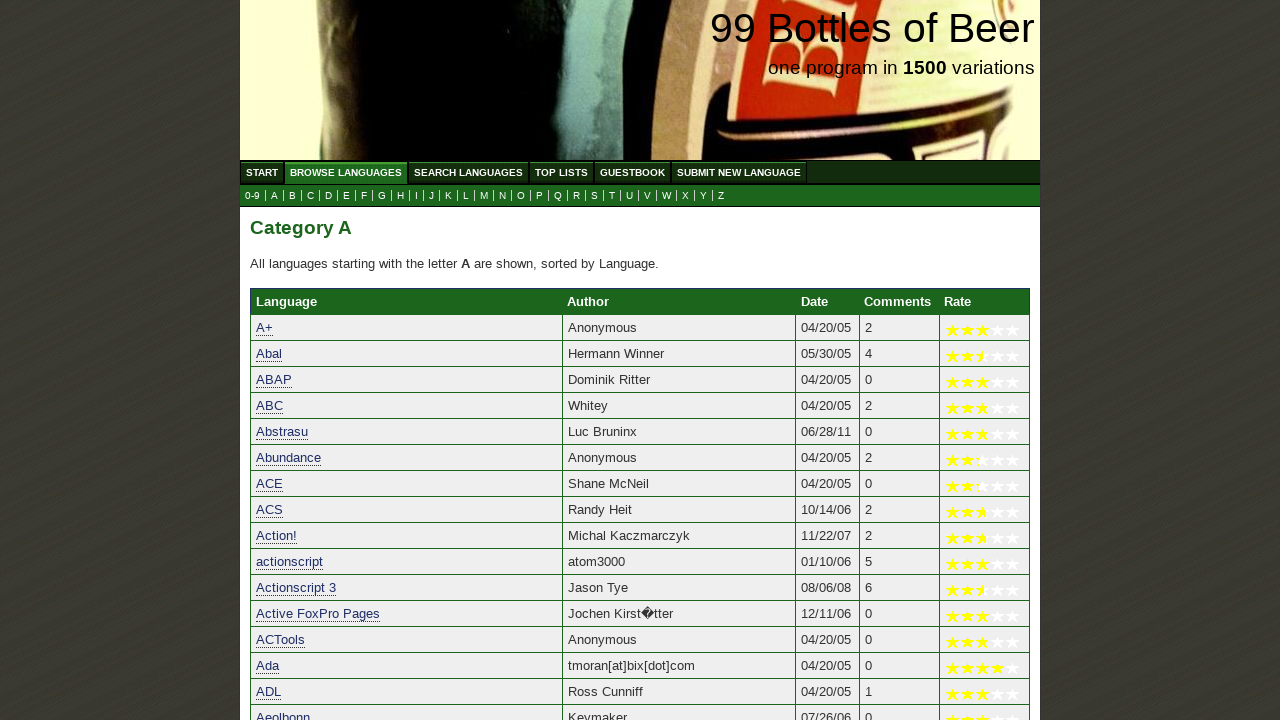

Clicked on letter M to filter languages at (484, 196) on a[href='m.html']
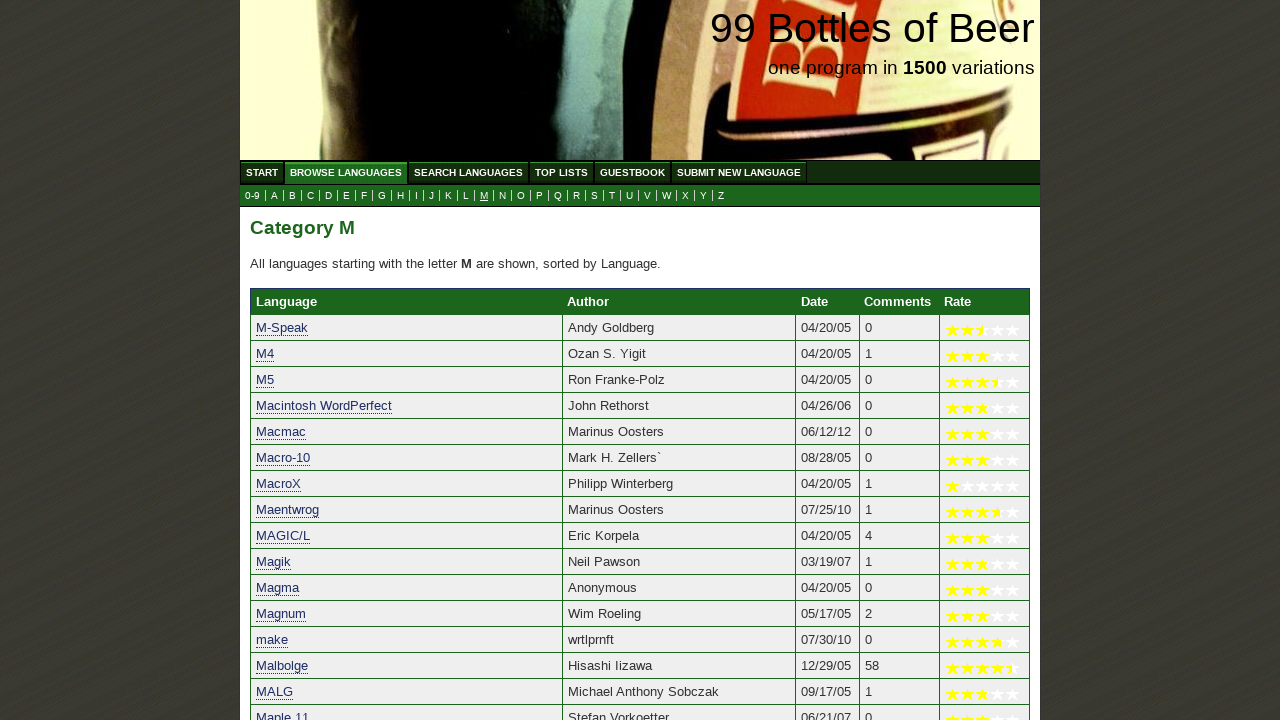

Verified Mathematica language information by Brenton Bostick is visible
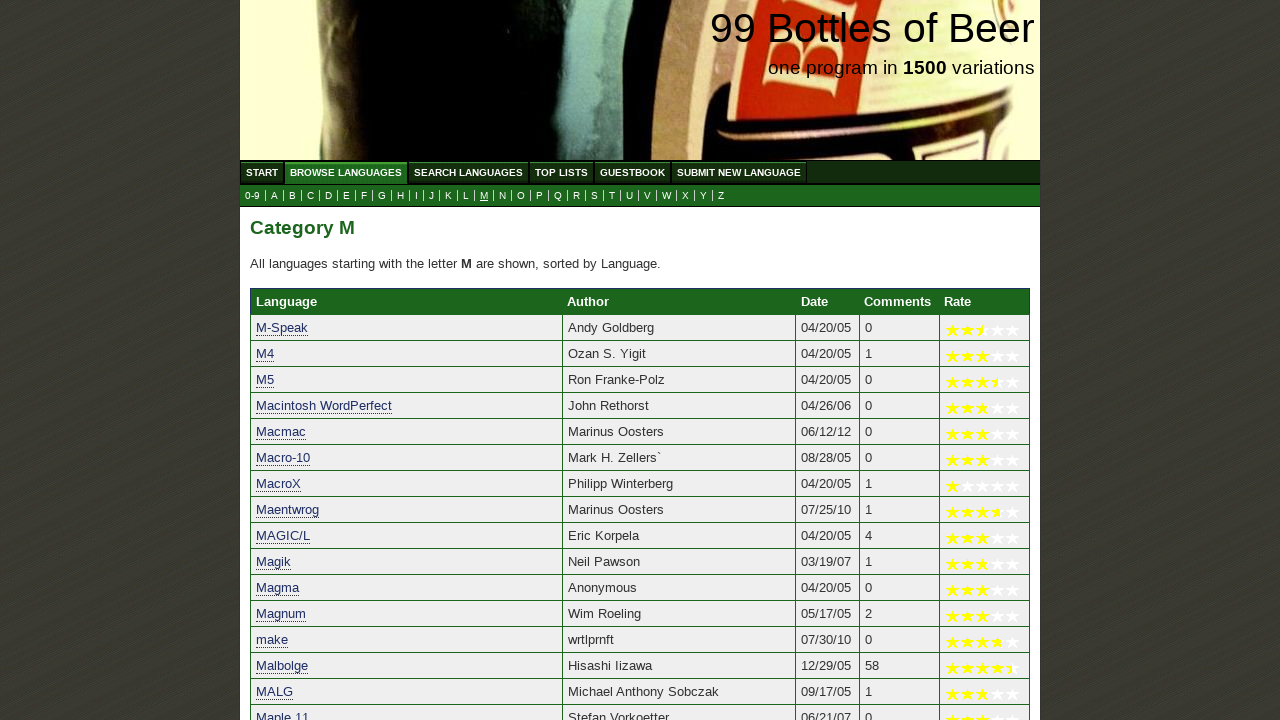

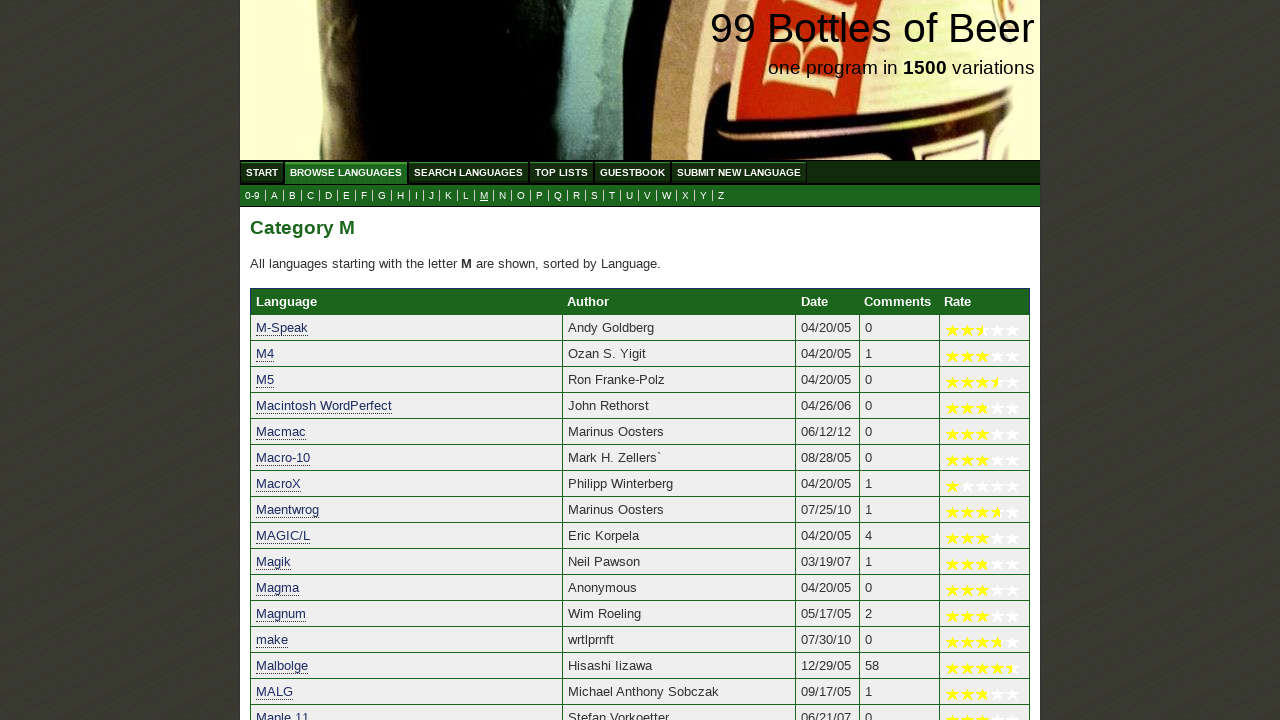